Tests that new todo items are appended to the bottom of the list by creating 3 items and verifying the count

Starting URL: https://demo.playwright.dev/todomvc

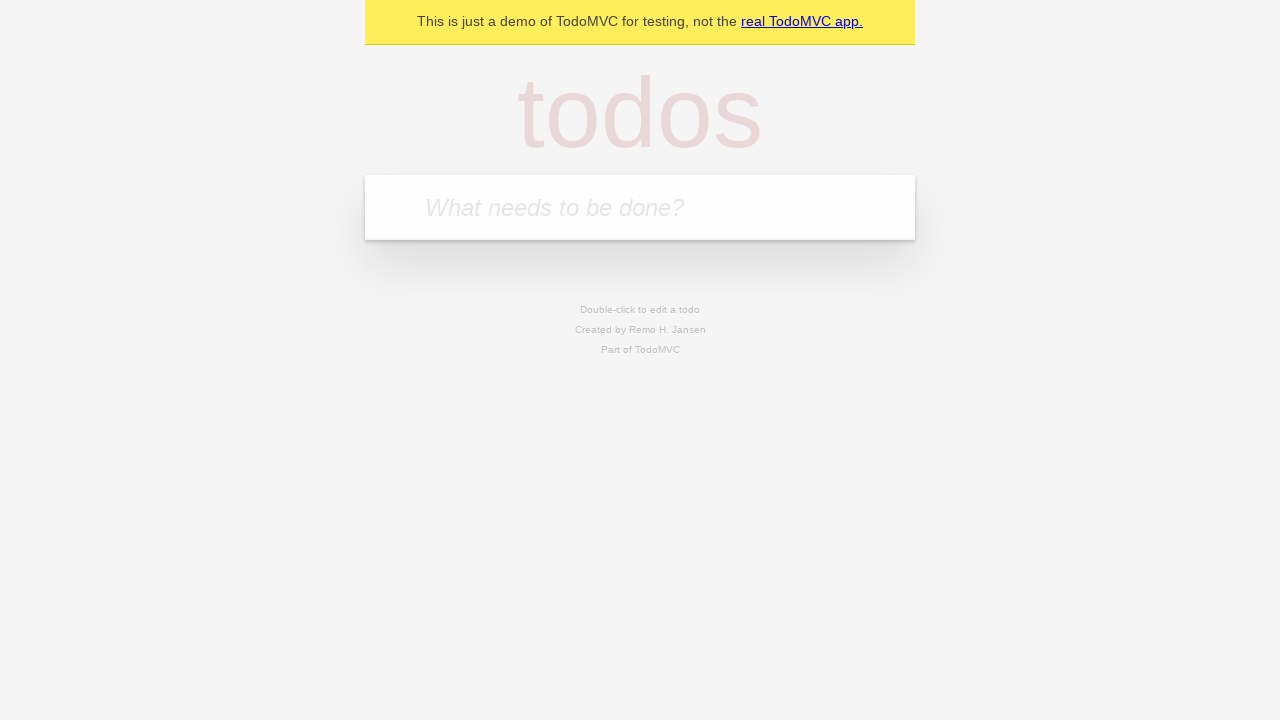

Located the todo input field
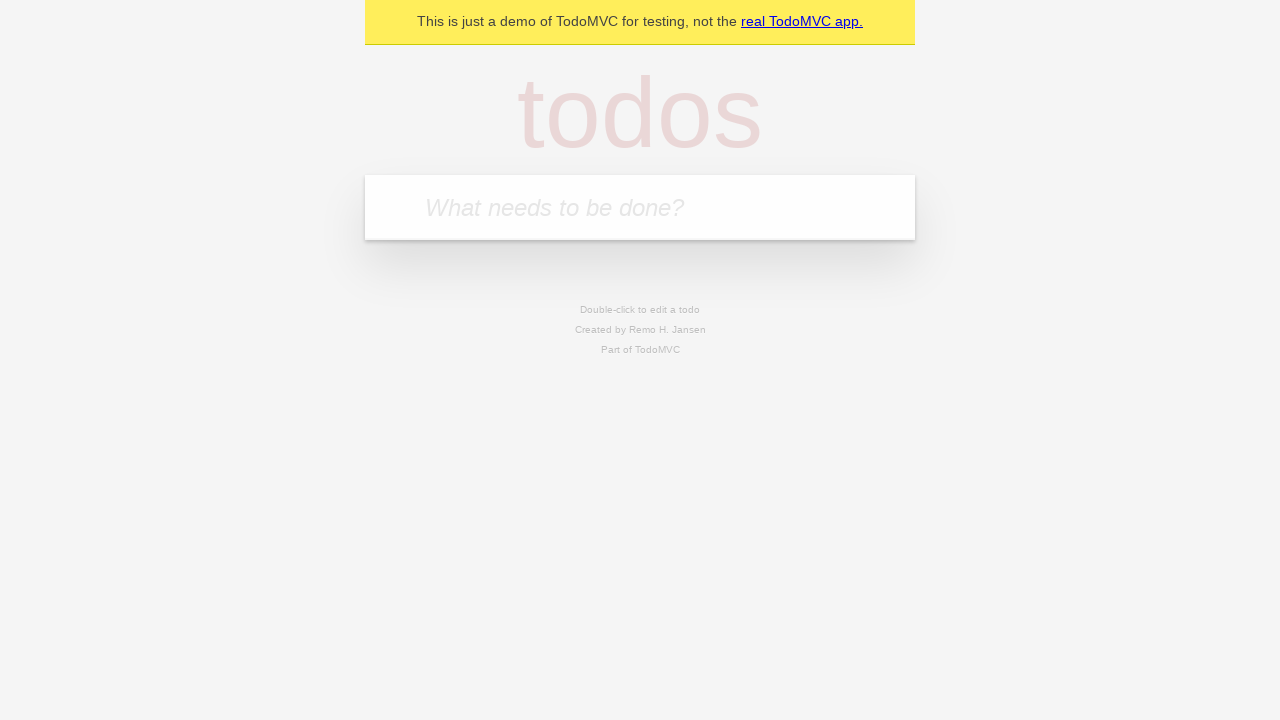

Filled todo input with 'buy some cheese' on internal:attr=[placeholder="What needs to be done?"i]
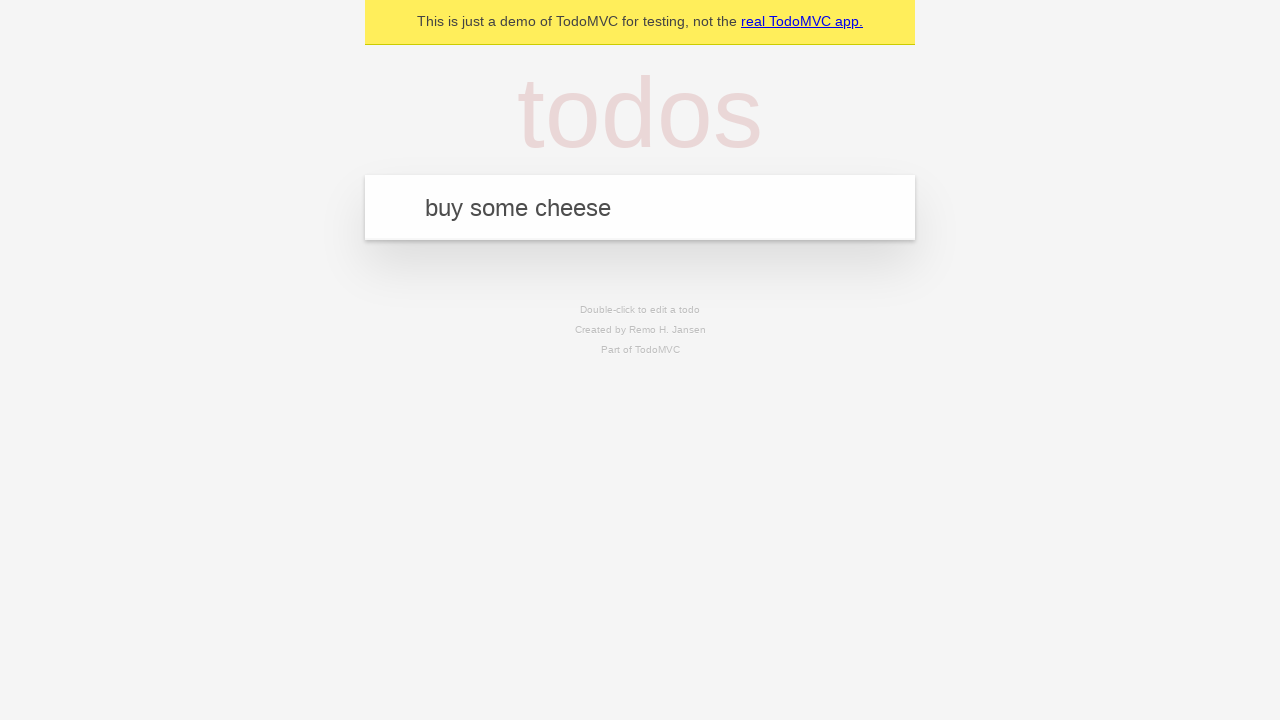

Pressed Enter to add 'buy some cheese' to the list on internal:attr=[placeholder="What needs to be done?"i]
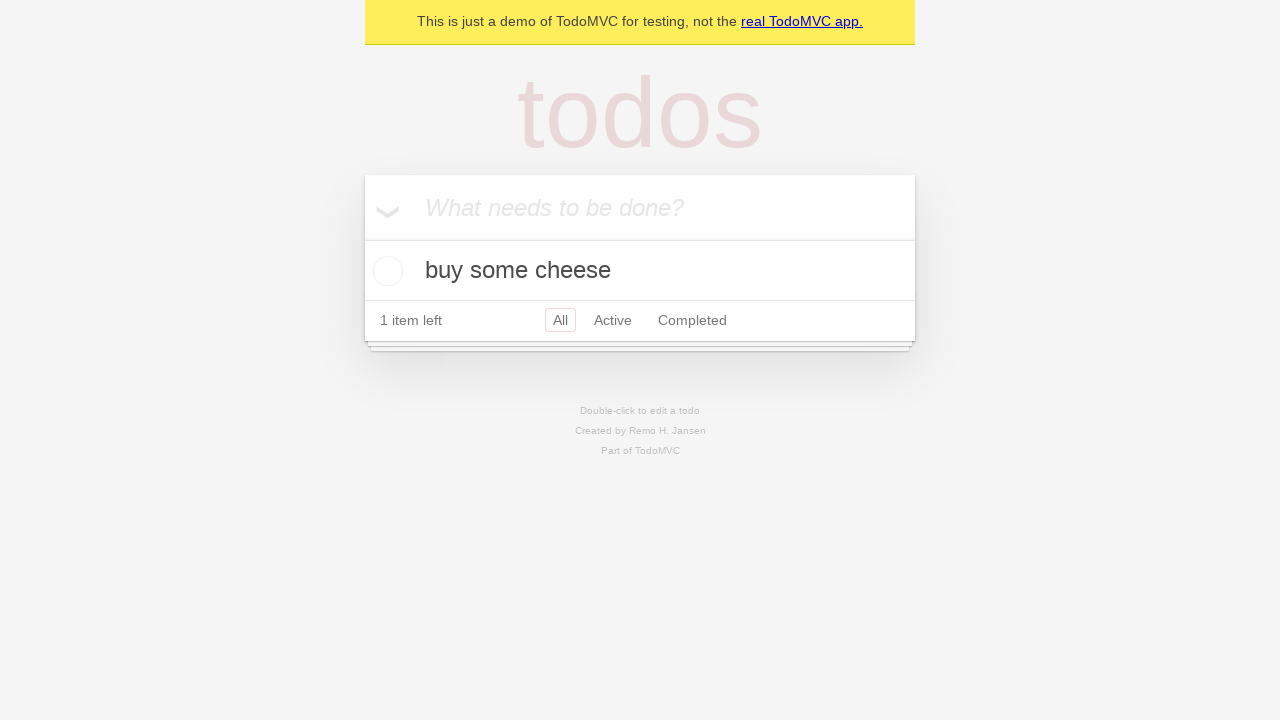

Filled todo input with 'feed the cat' on internal:attr=[placeholder="What needs to be done?"i]
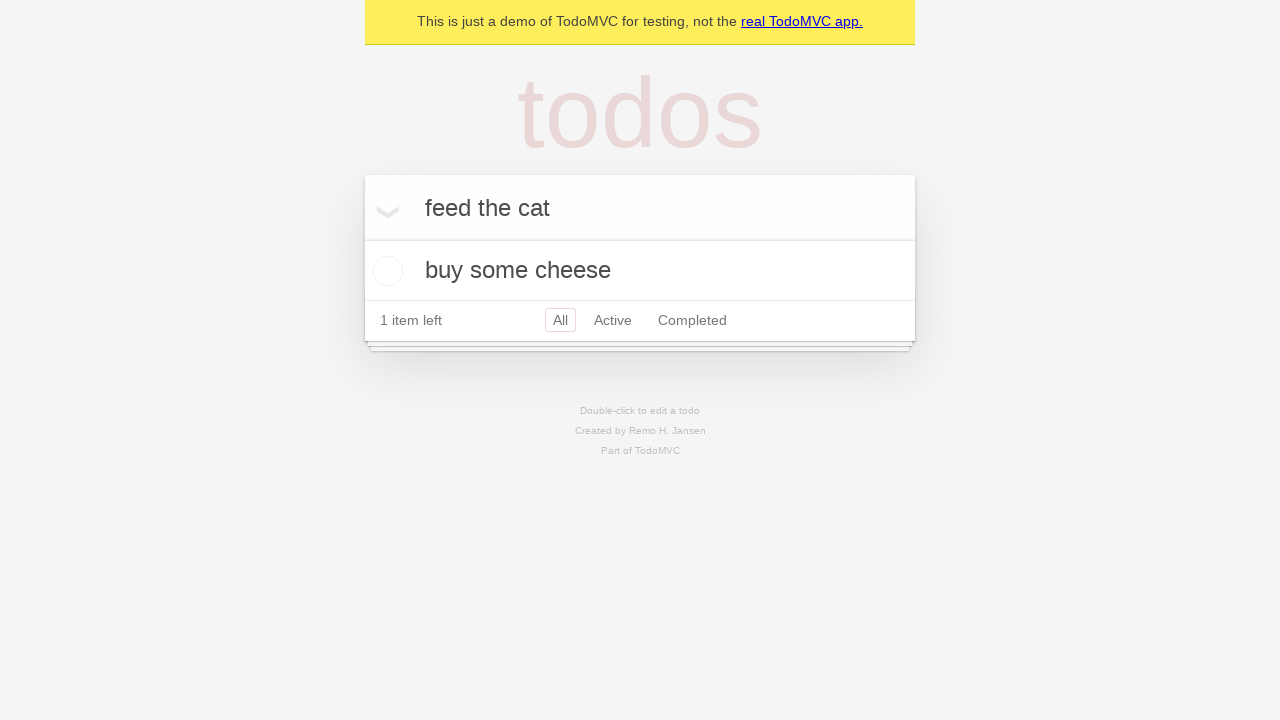

Pressed Enter to add 'feed the cat' to the list on internal:attr=[placeholder="What needs to be done?"i]
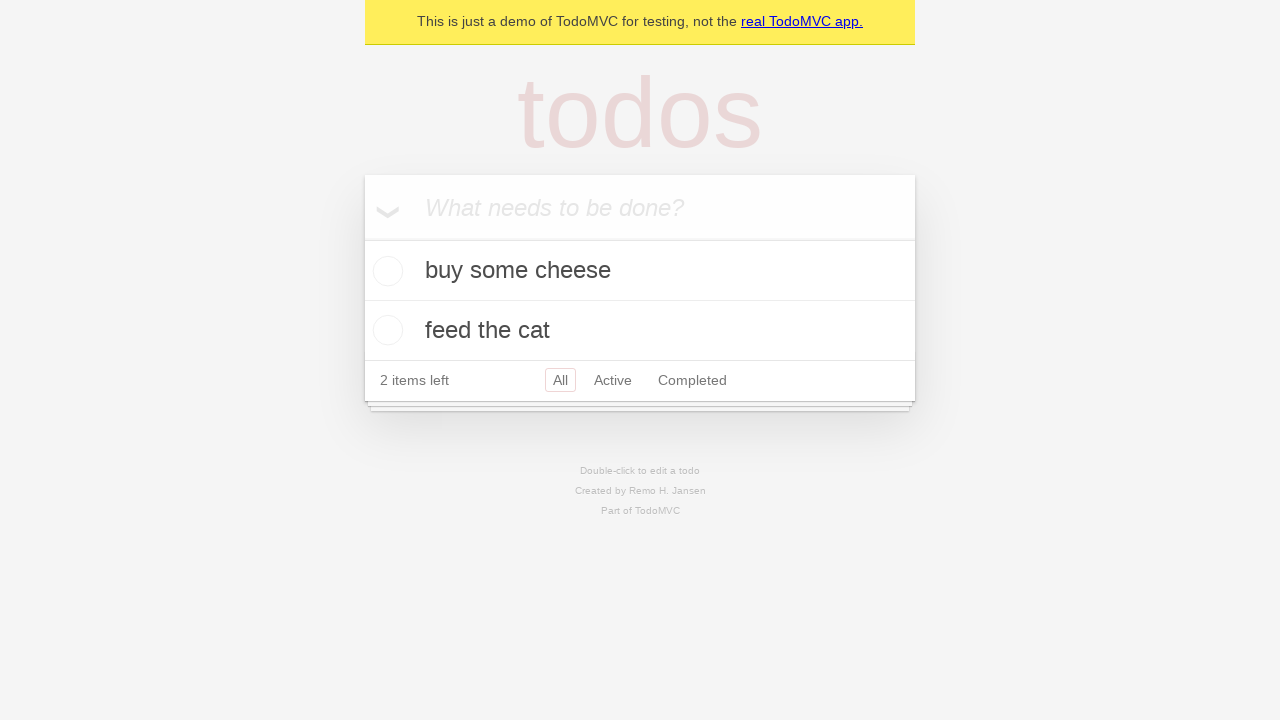

Filled todo input with 'book a doctors appointment' on internal:attr=[placeholder="What needs to be done?"i]
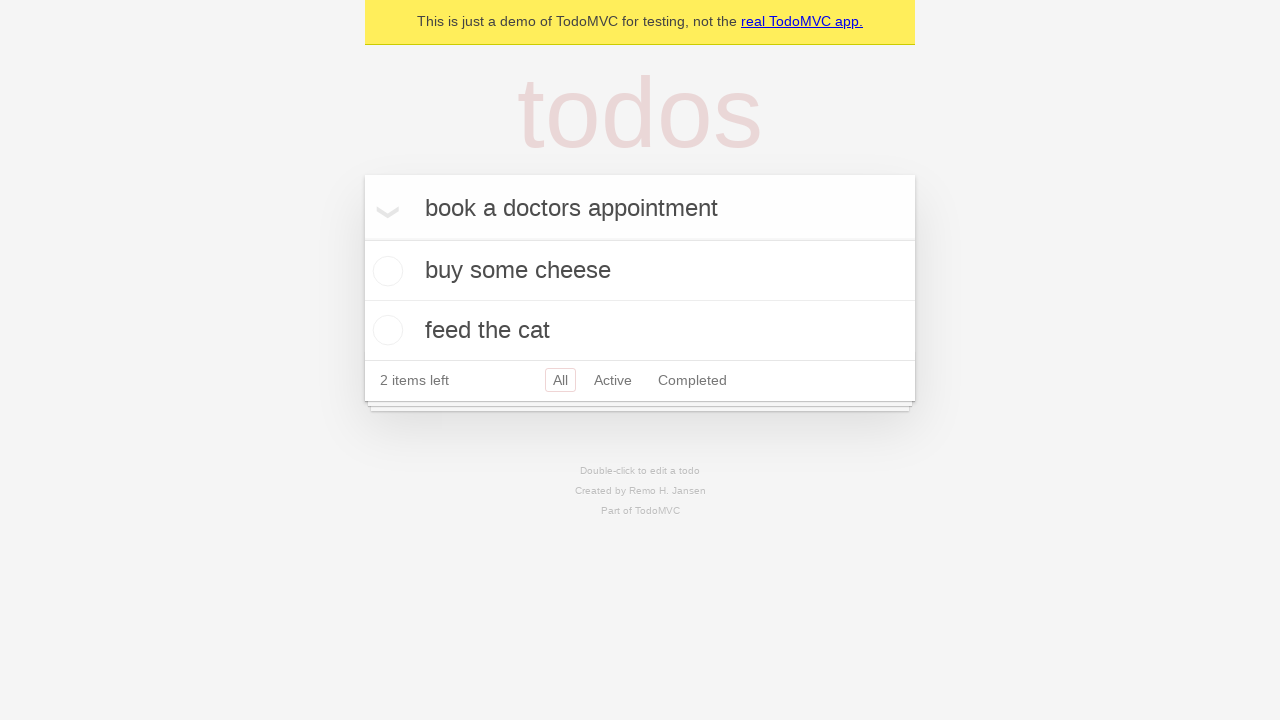

Pressed Enter to add 'book a doctors appointment' to the list on internal:attr=[placeholder="What needs to be done?"i]
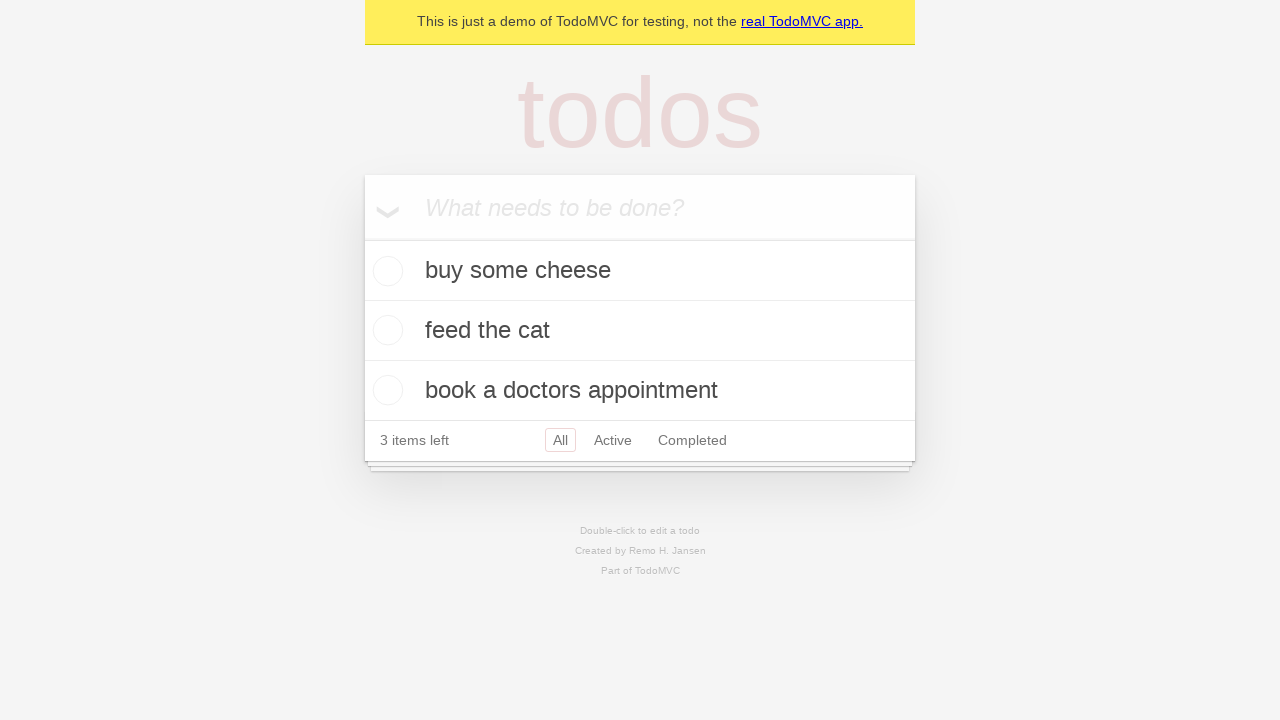

Verified that '3 items left' counter is displayed
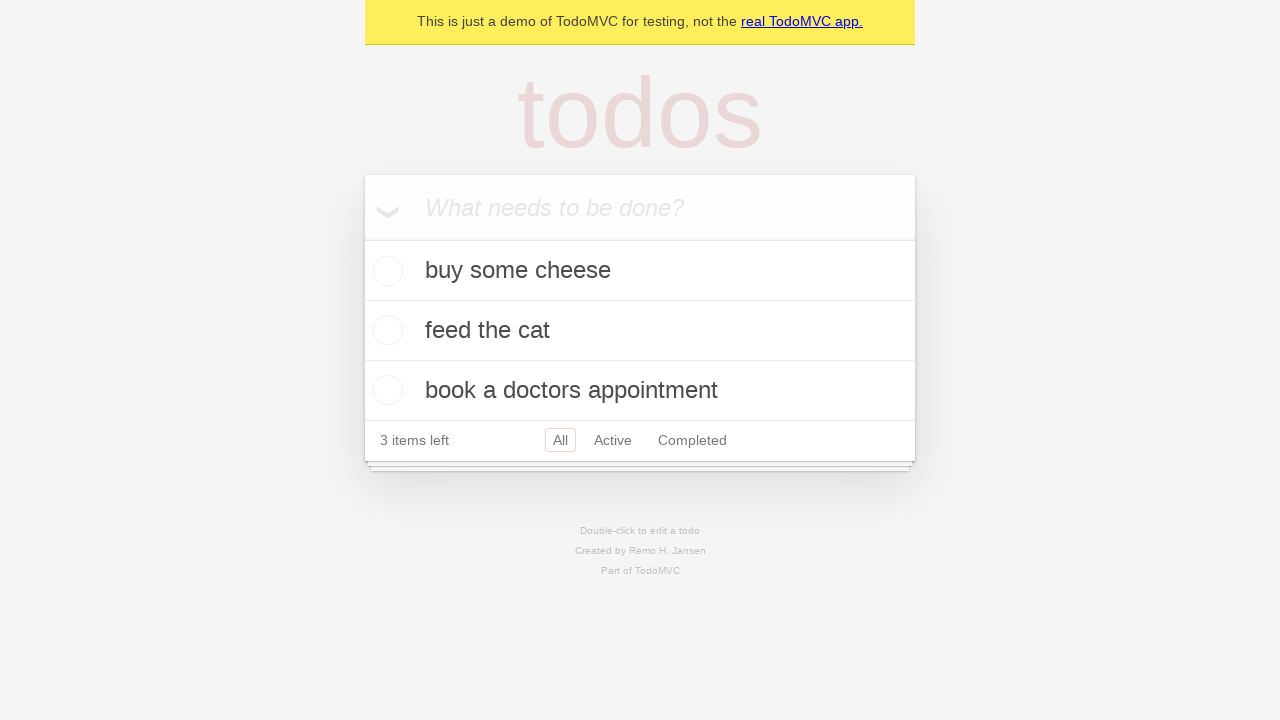

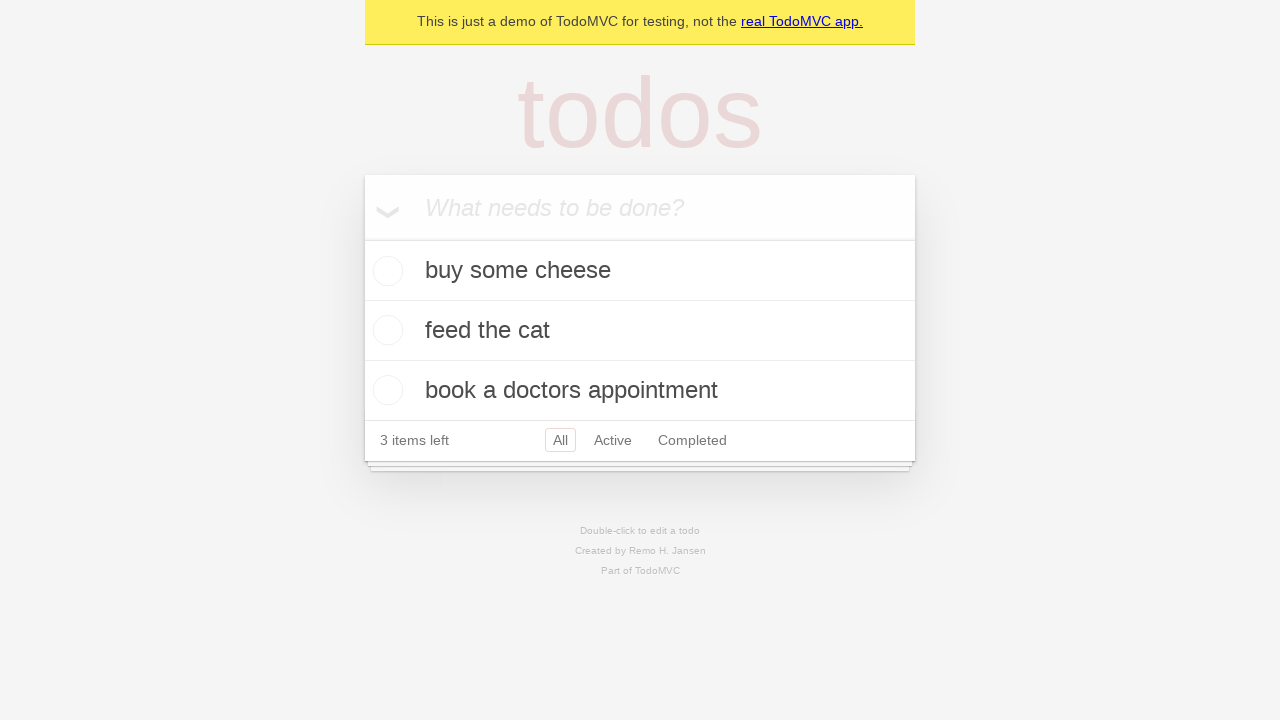